Tests searching for a park by name using the search button and verifies redirect to the Find a park results page.

Starting URL: https://bcparks.ca/

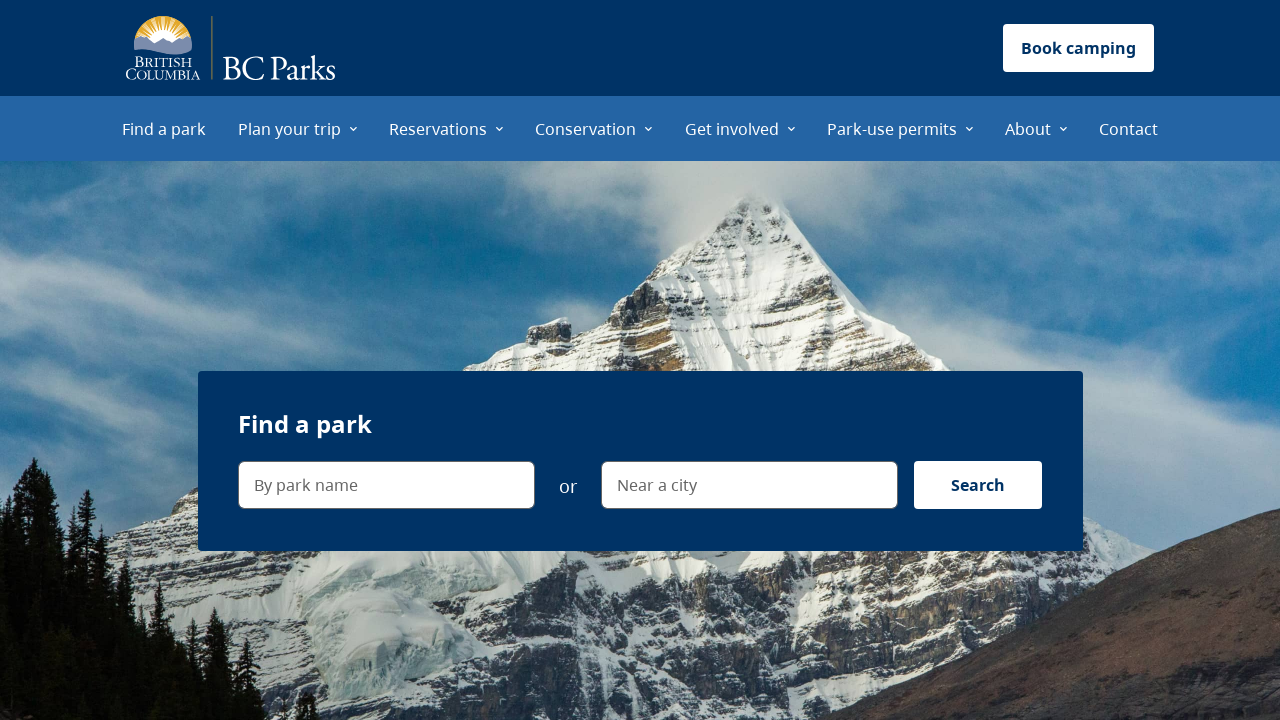

Page loaded and DOM content ready
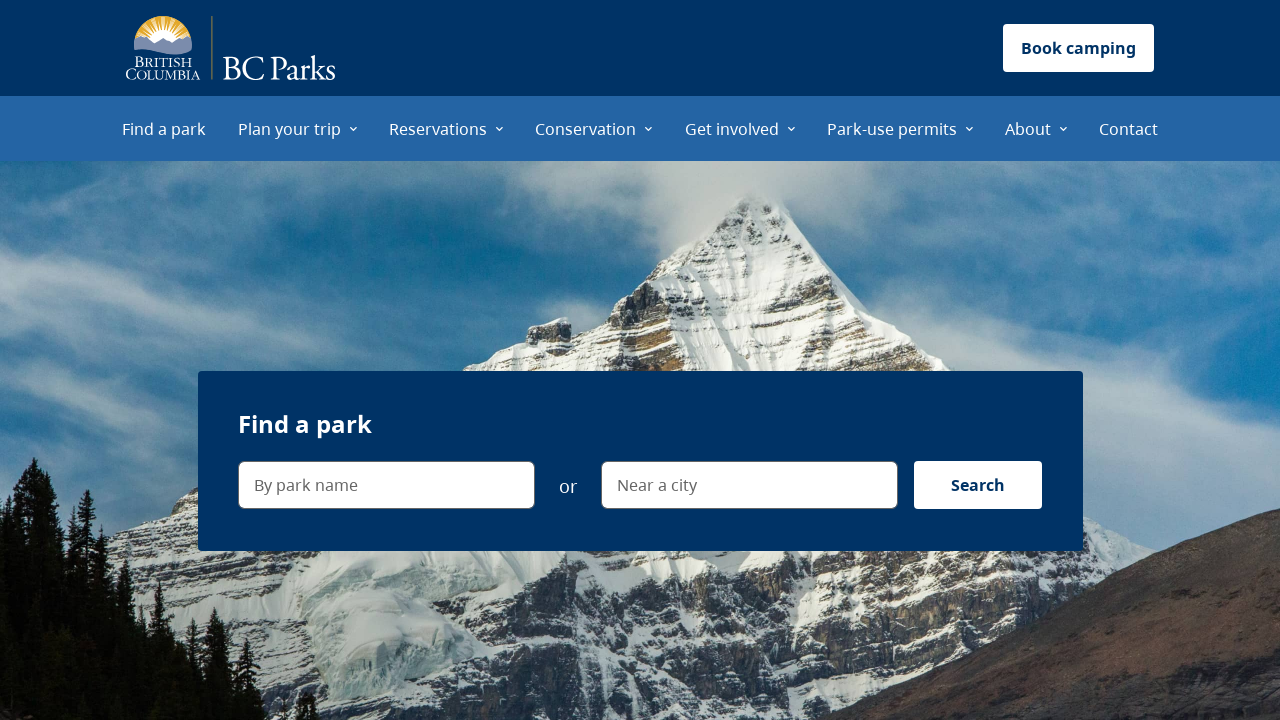

Filled park name field with 'Garibaldi' on internal:label="By park name"i
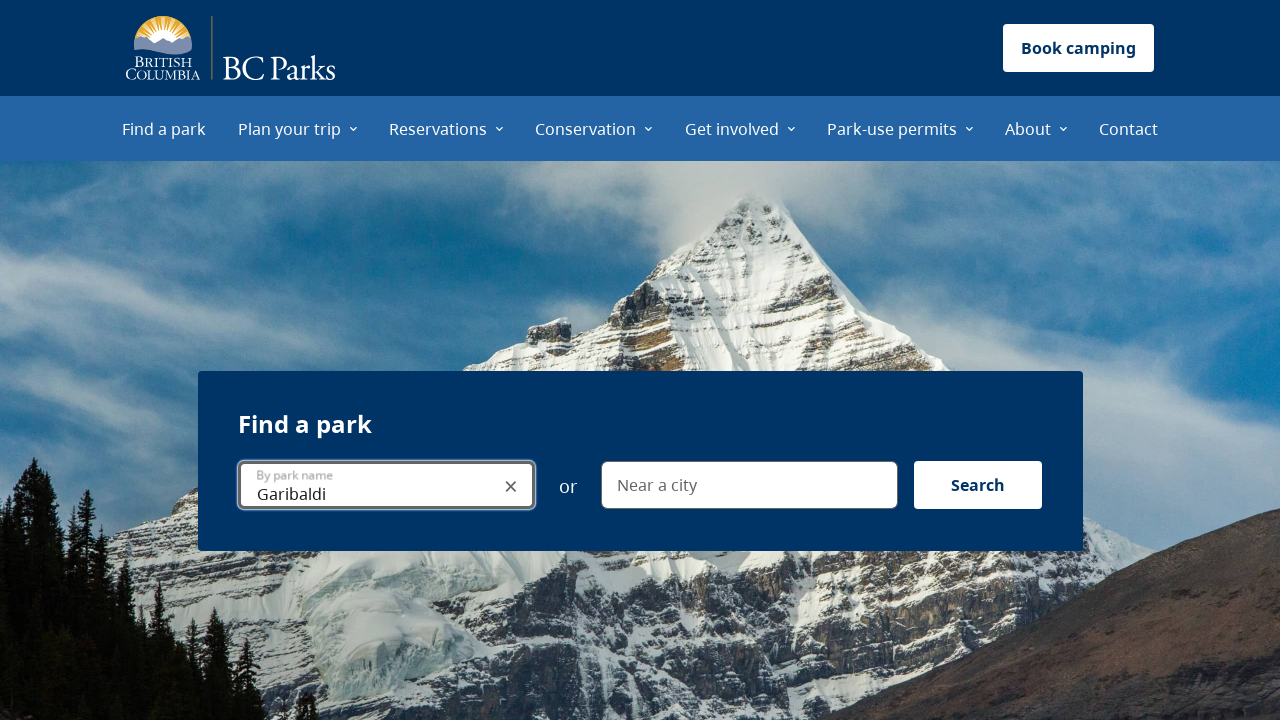

Clicked Search button to search for park at (978, 485) on internal:role=button[name="Search"i]
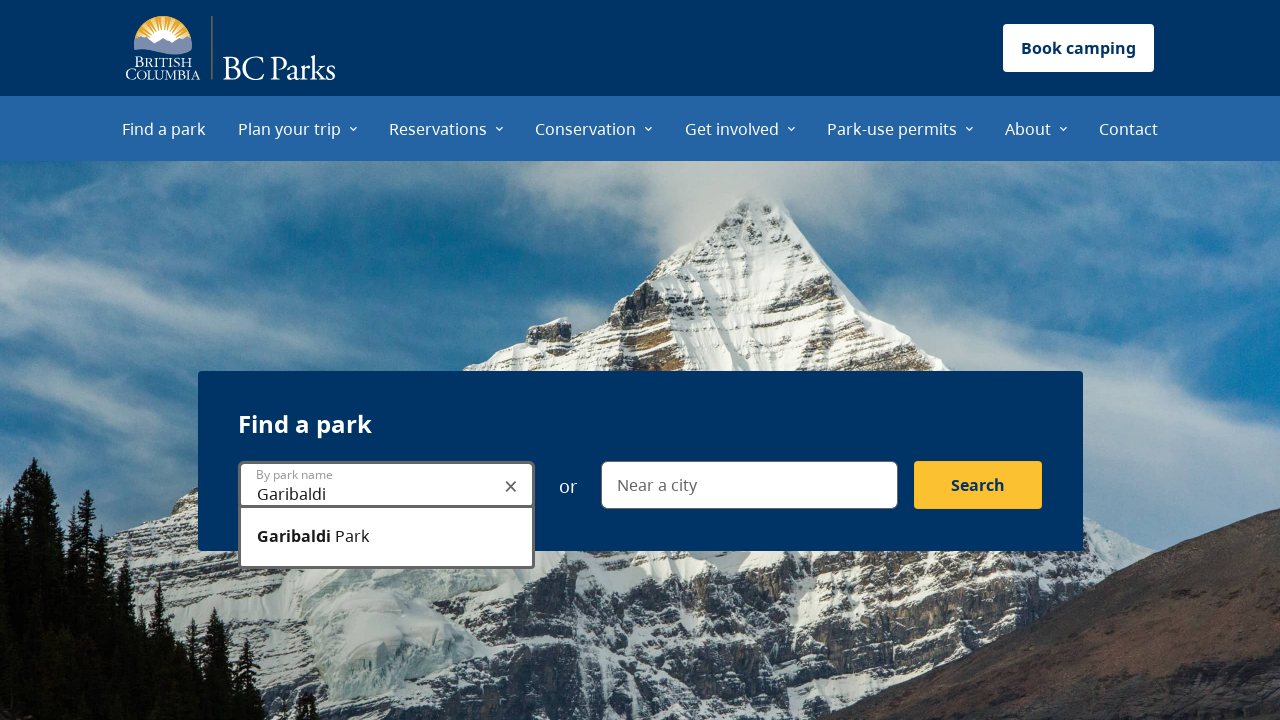

Redirected to Find a park results page with Garibaldi search query
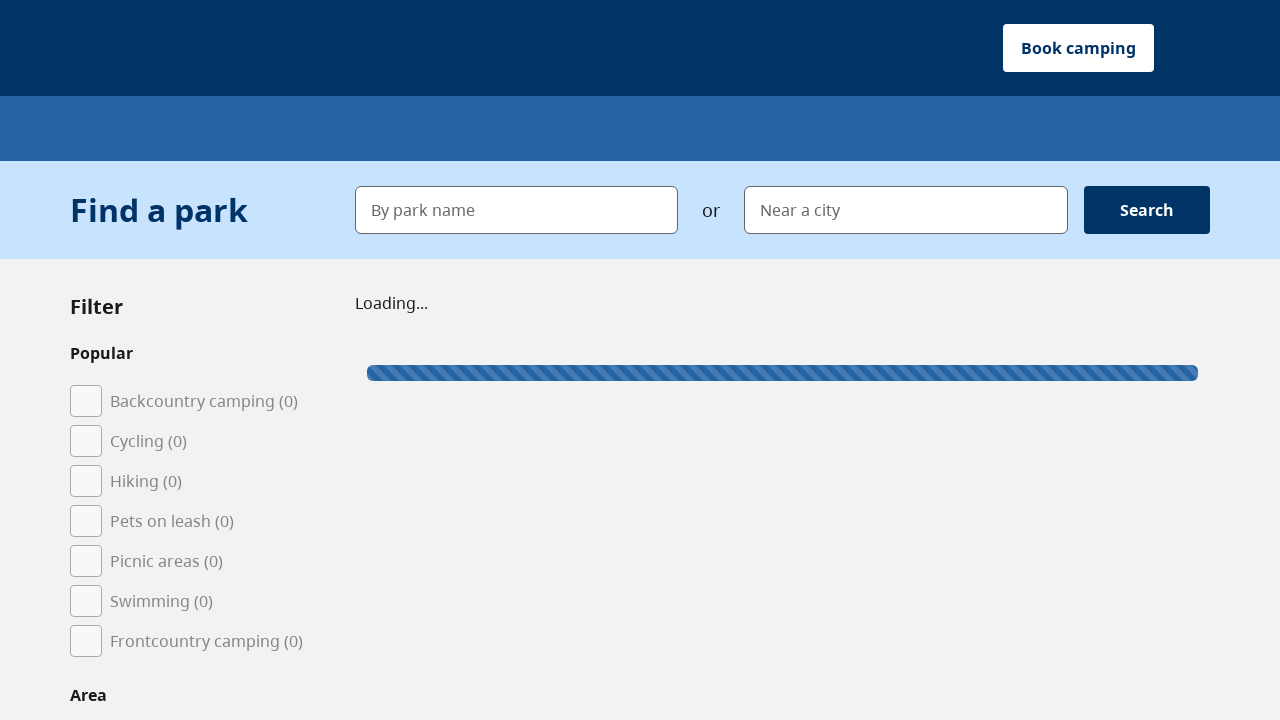

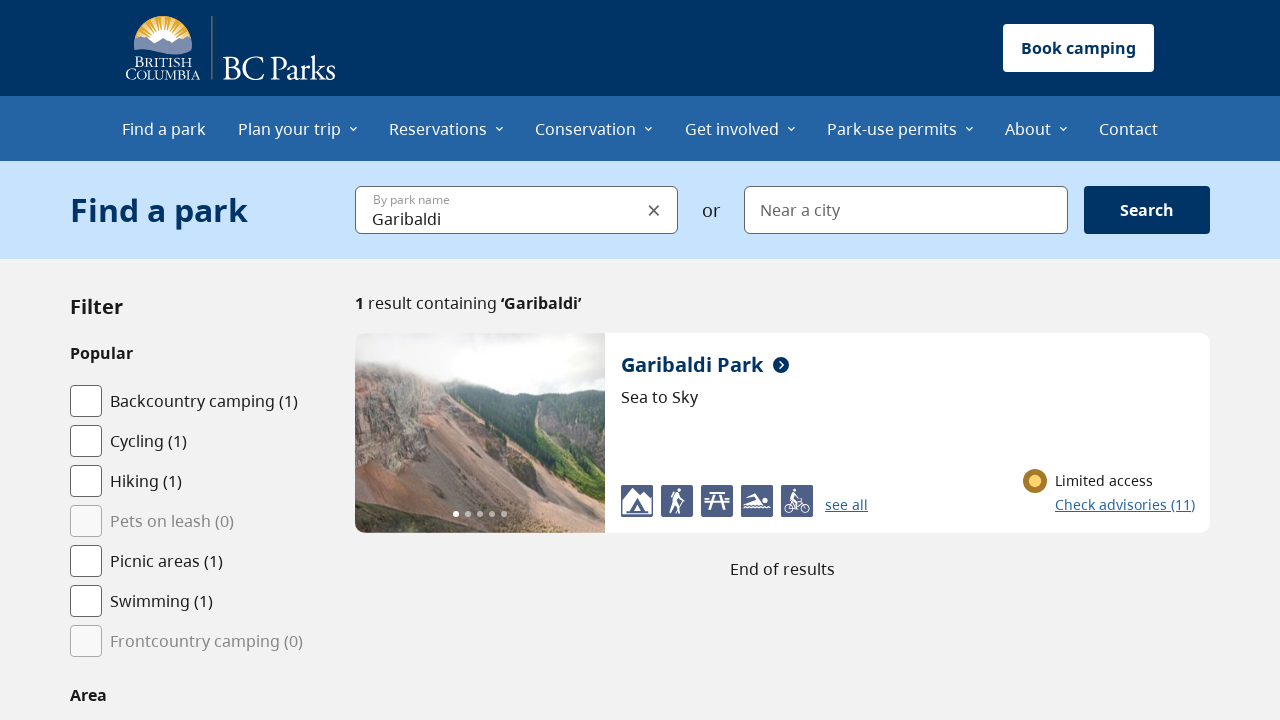